Tests clicking a button with a dynamic ID on the UI Testing Playground site, demonstrating handling of elements with changing identifiers

Starting URL: http://uitestingplayground.com/dynamicid

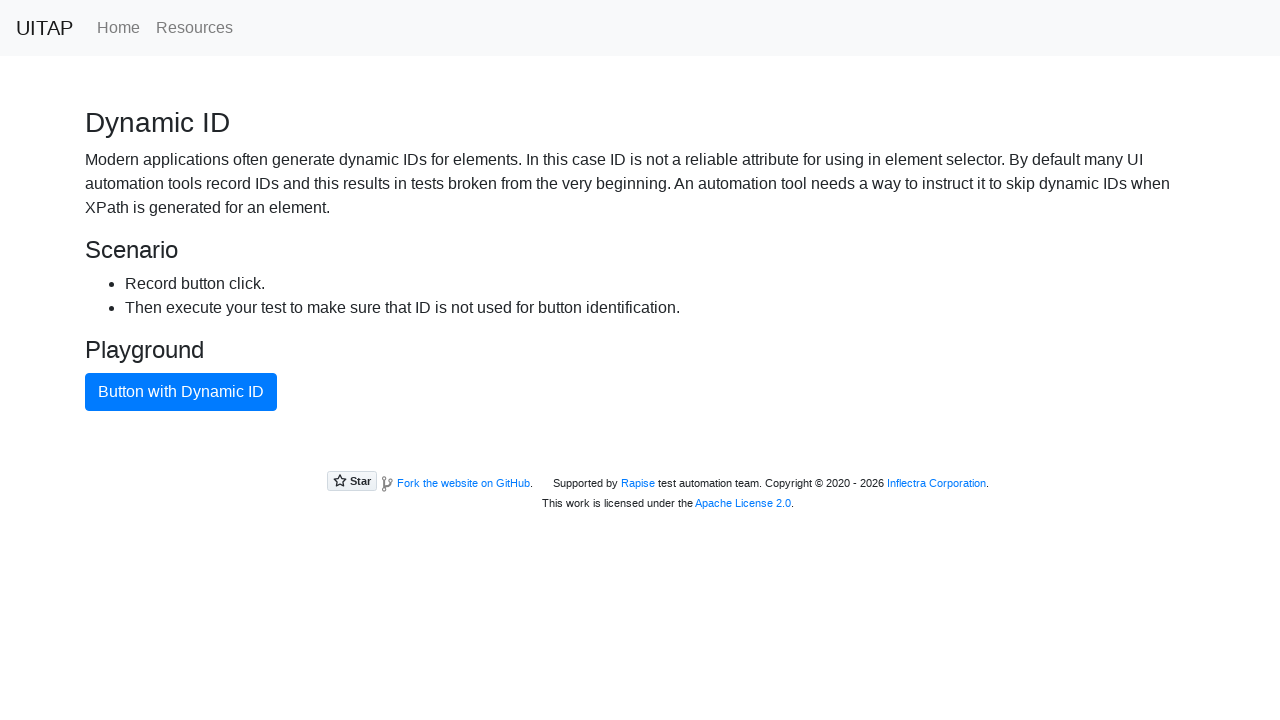

Navigated to UI Testing Playground dynamic ID page
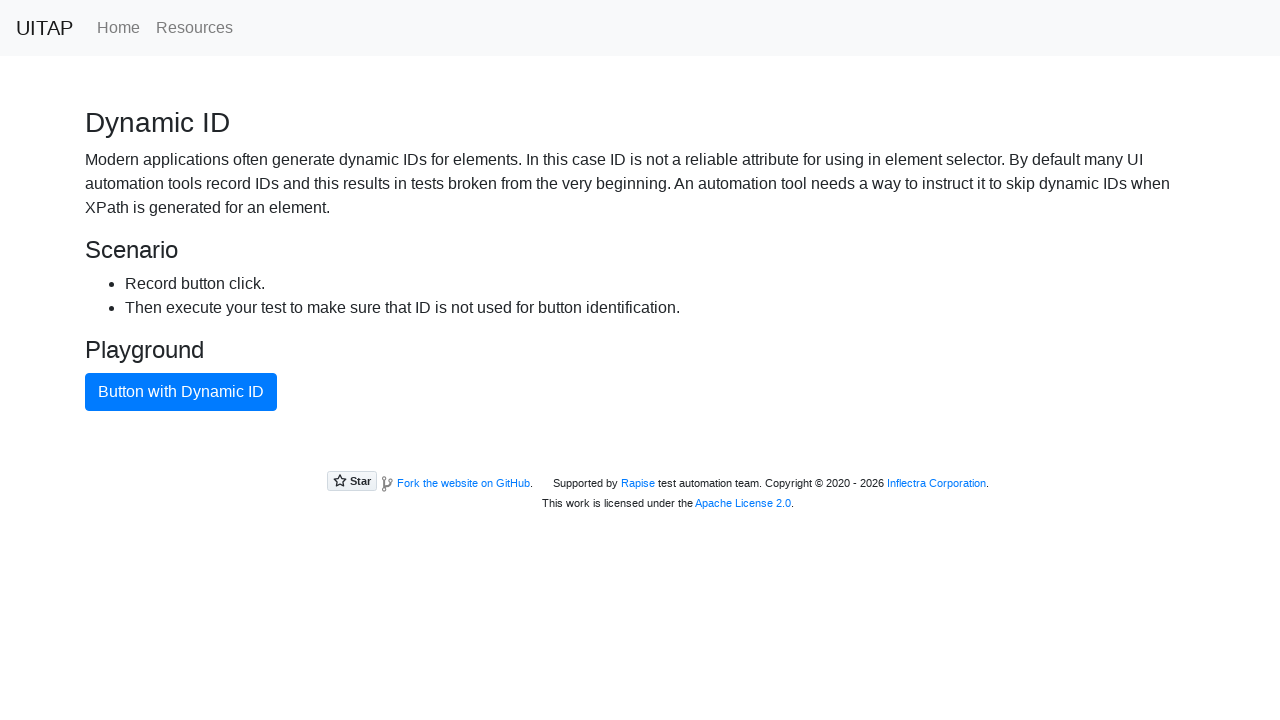

Clicked primary button with dynamic ID at (181, 392) on button.btn-primary
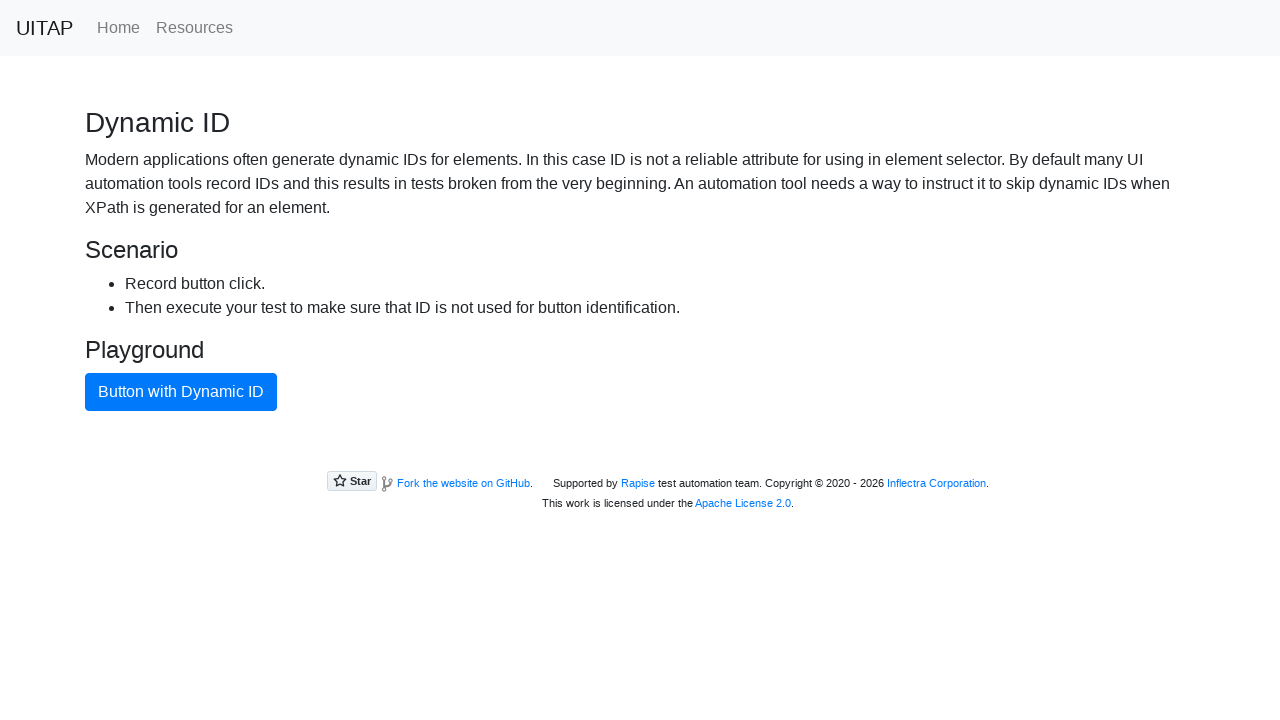

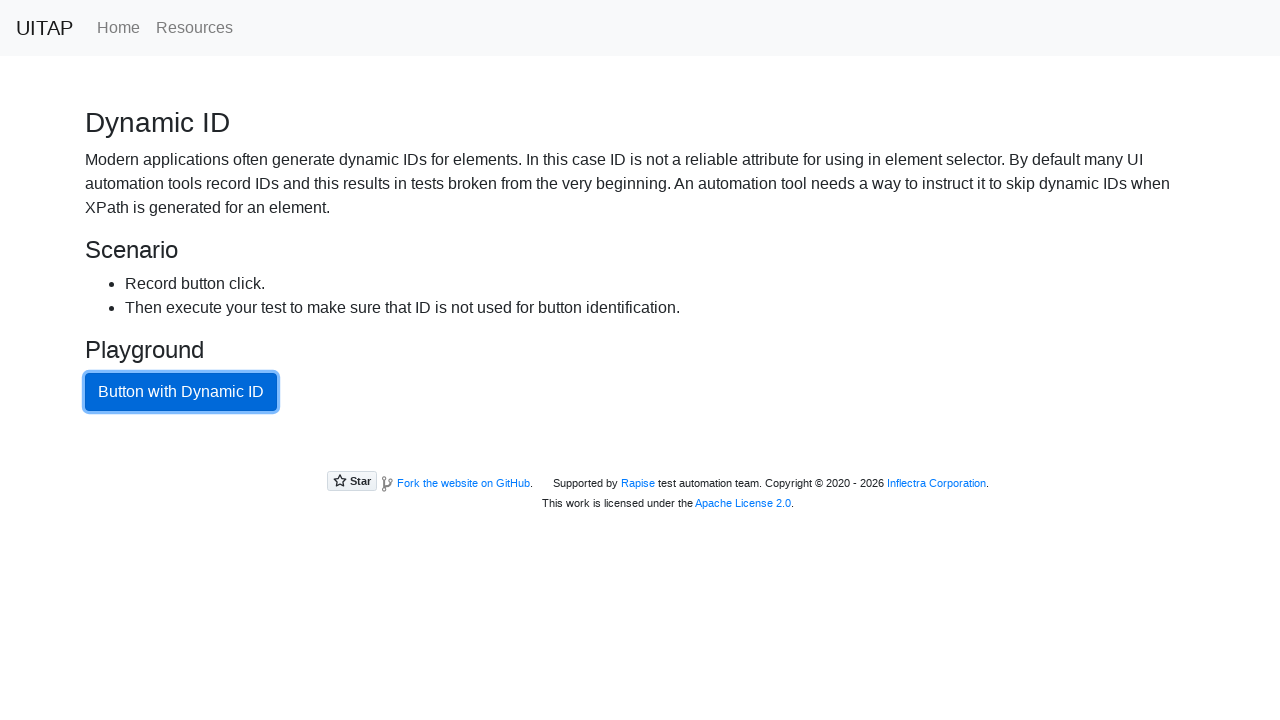